Tests AJIO website's search and filter functionality by searching for bags, applying gender and category filters, and verifying that products and brands are displayed

Starting URL: https://www.ajio.com/

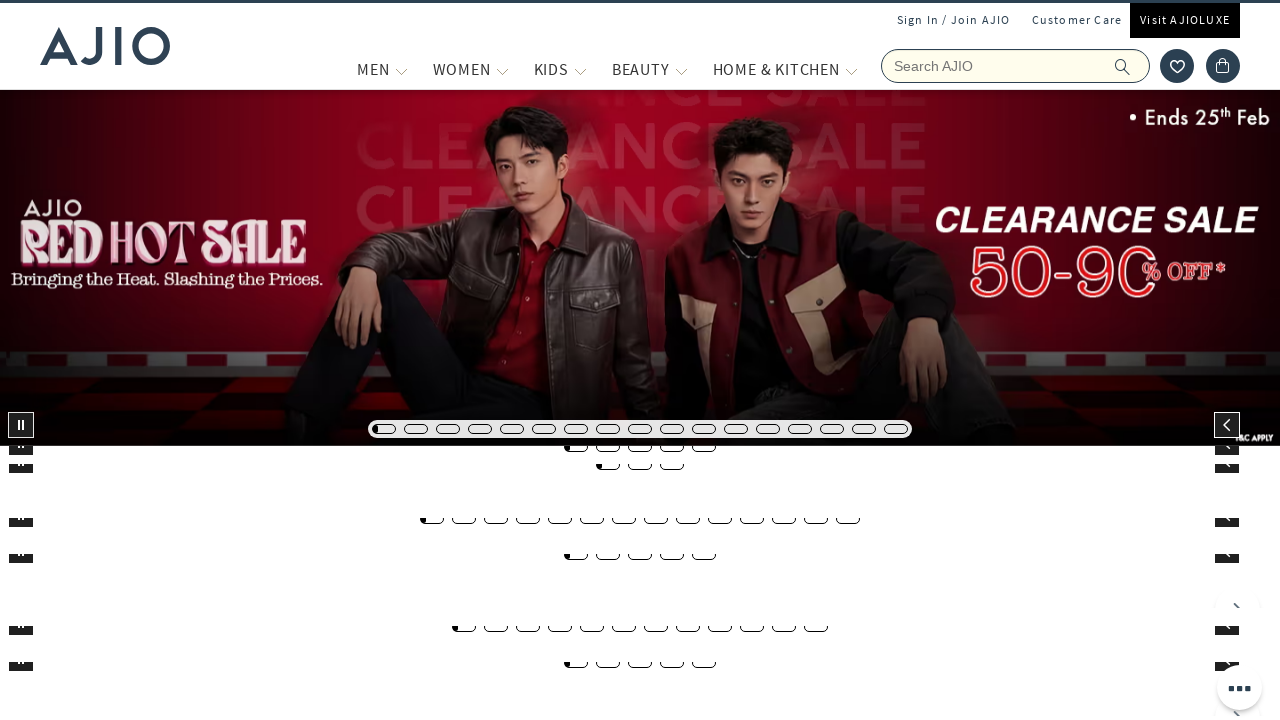

Filled search field with 'bags' on input[name='searchVal']
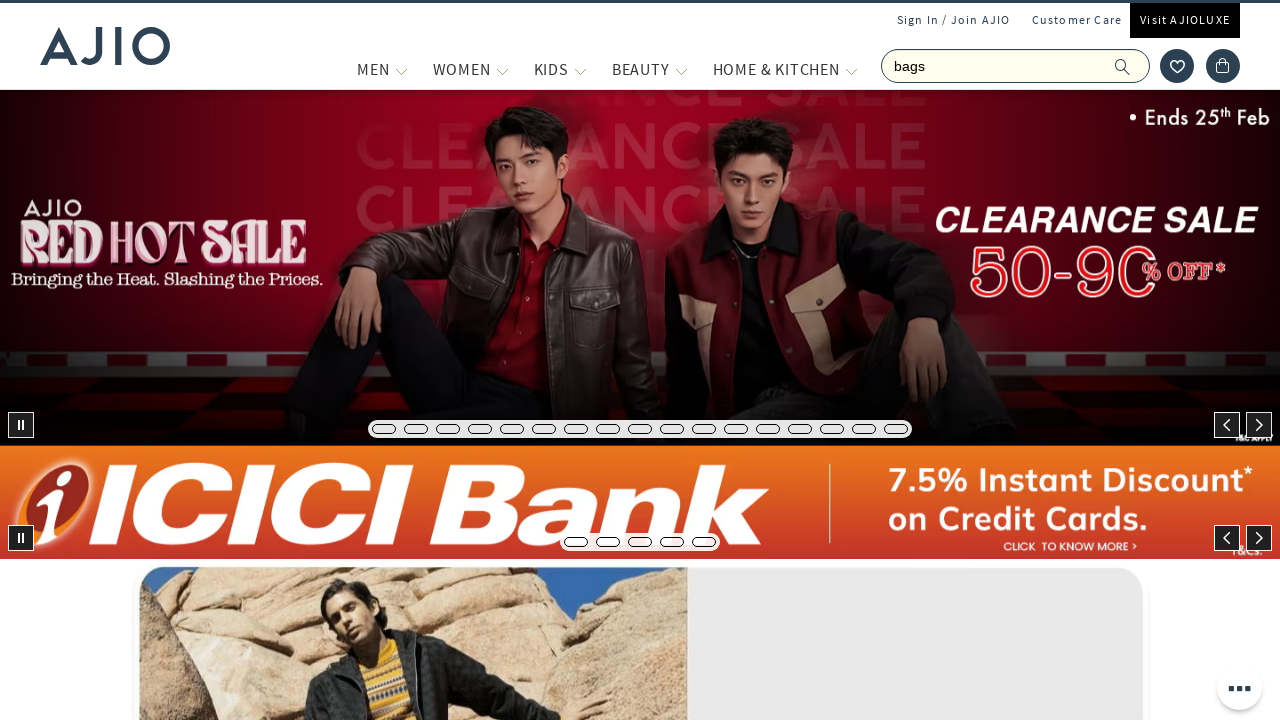

Clicked search button to search for bags at (1123, 66) on .ic-search
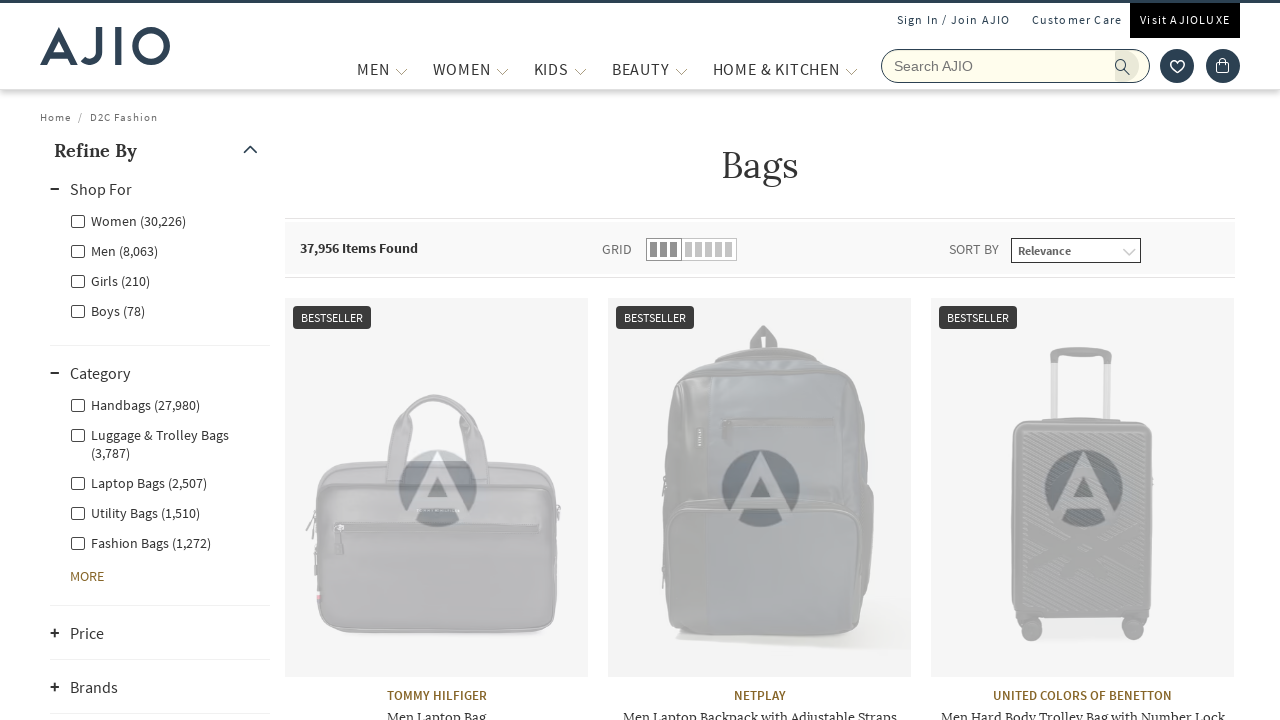

Search results loaded with filter options
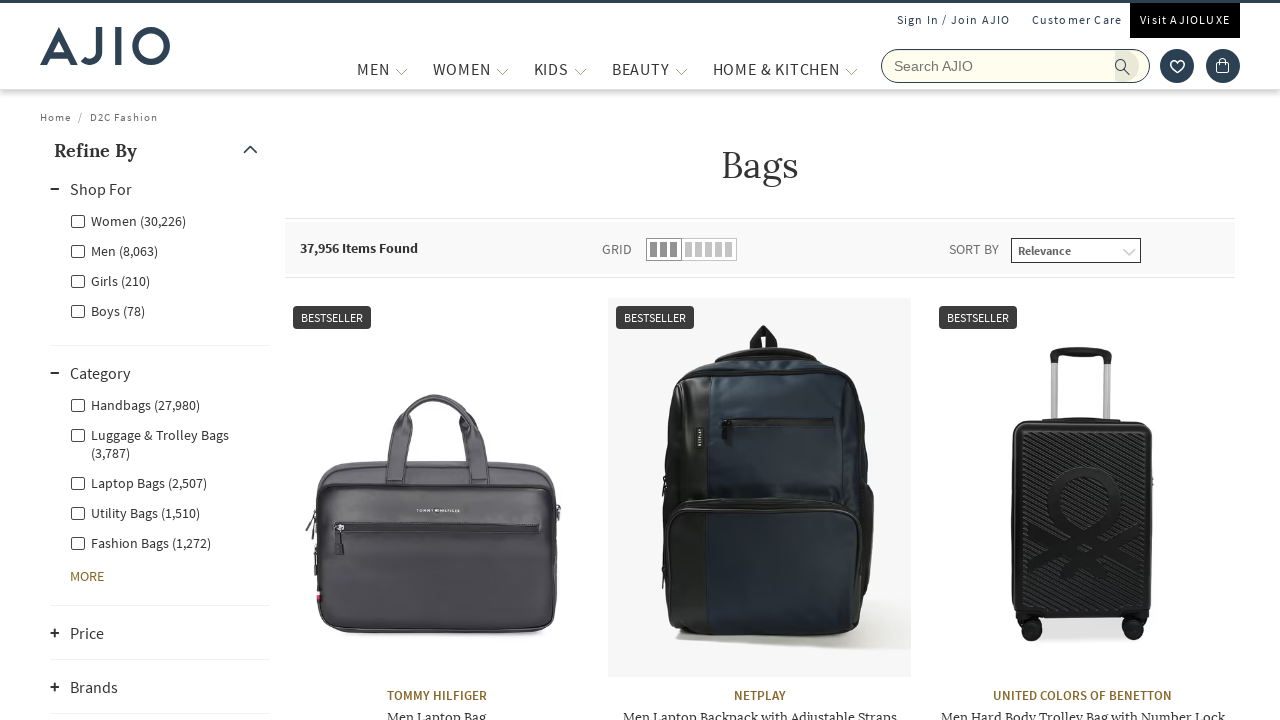

Applied 'Men' gender filter at (114, 250) on xpath=//label[@for='Men']
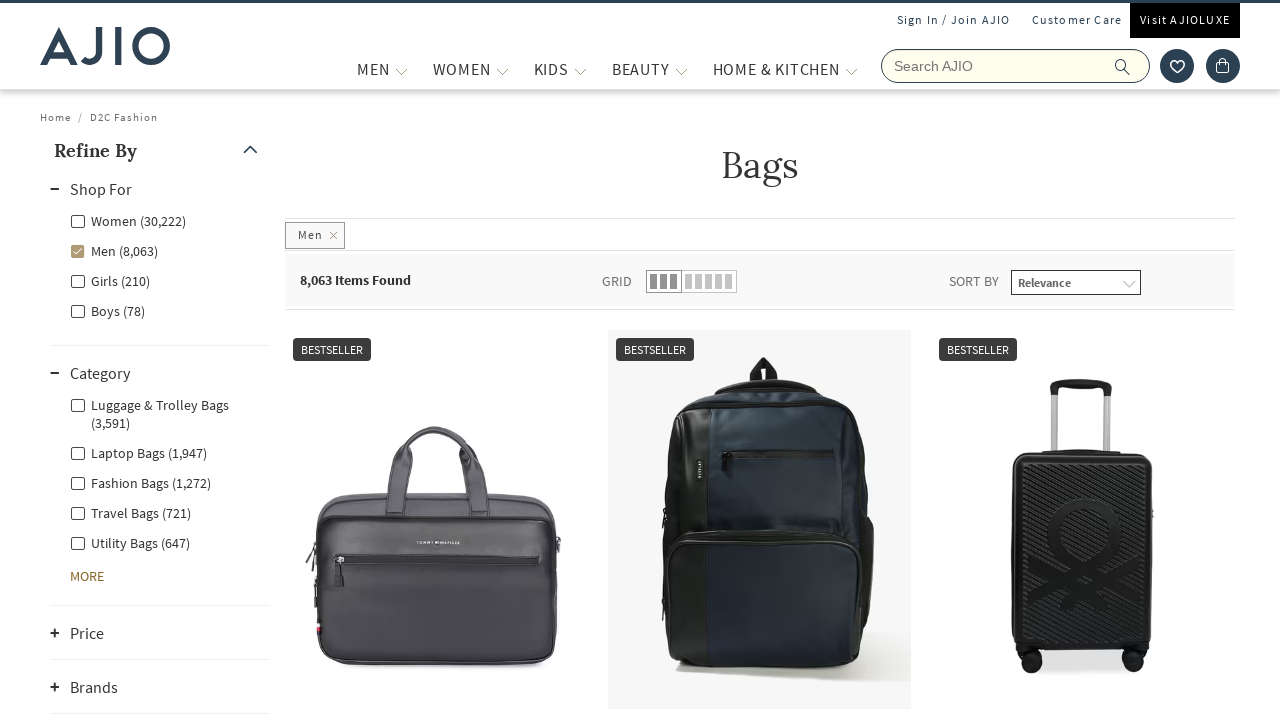

Applied 'Men - Fashion Bags' category filter at (140, 482) on xpath=//label[@for='Men - Fashion Bags']
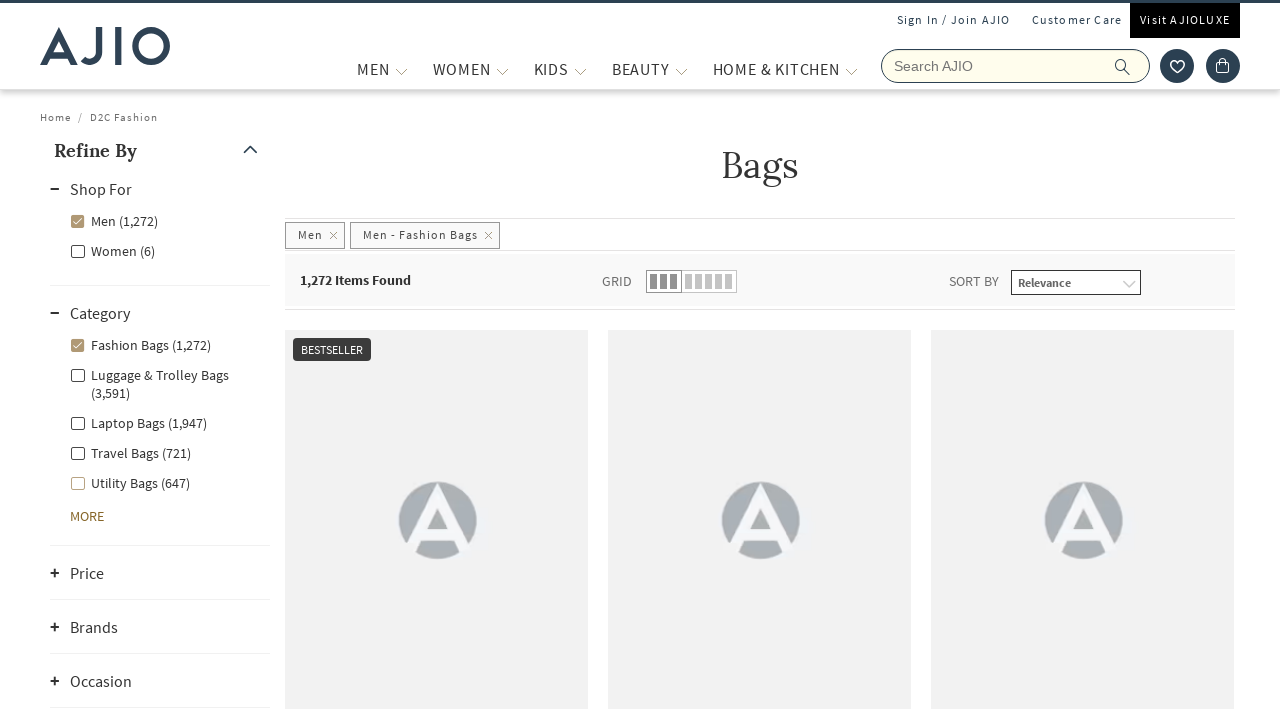

Filtered results loaded with brands displayed
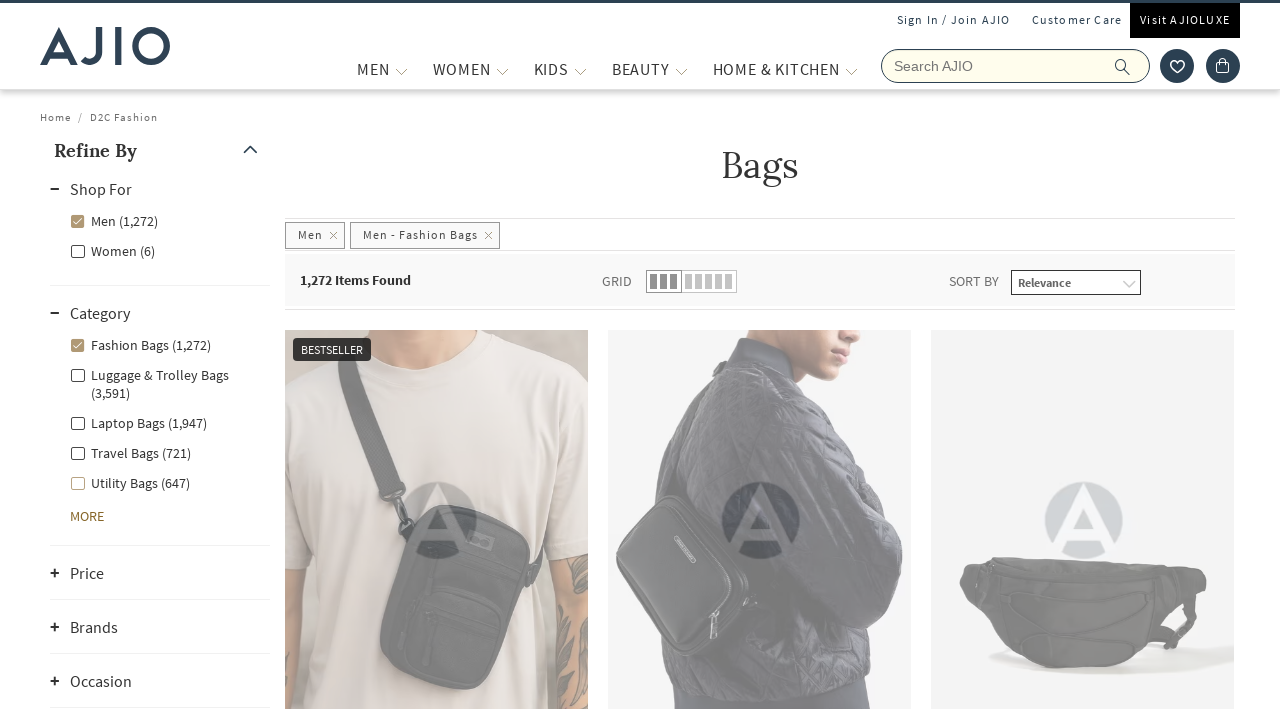

Verified 45 brands are displayed
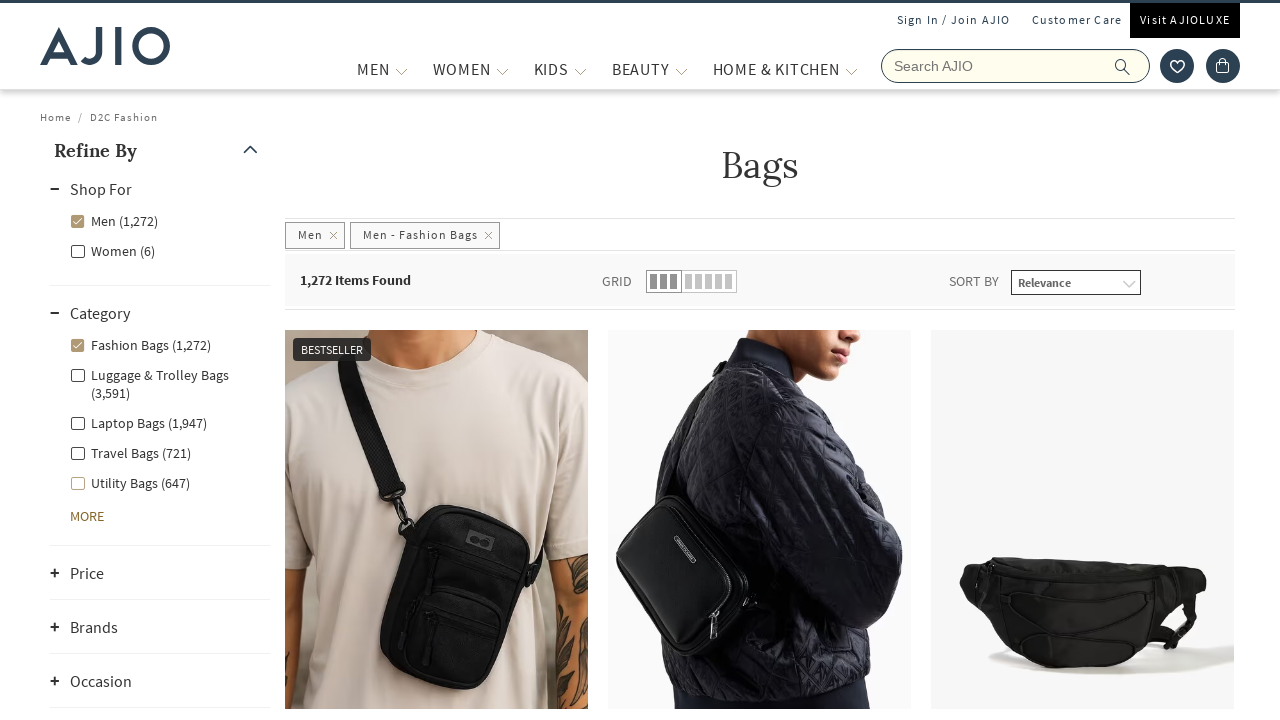

Verified 45 products are displayed
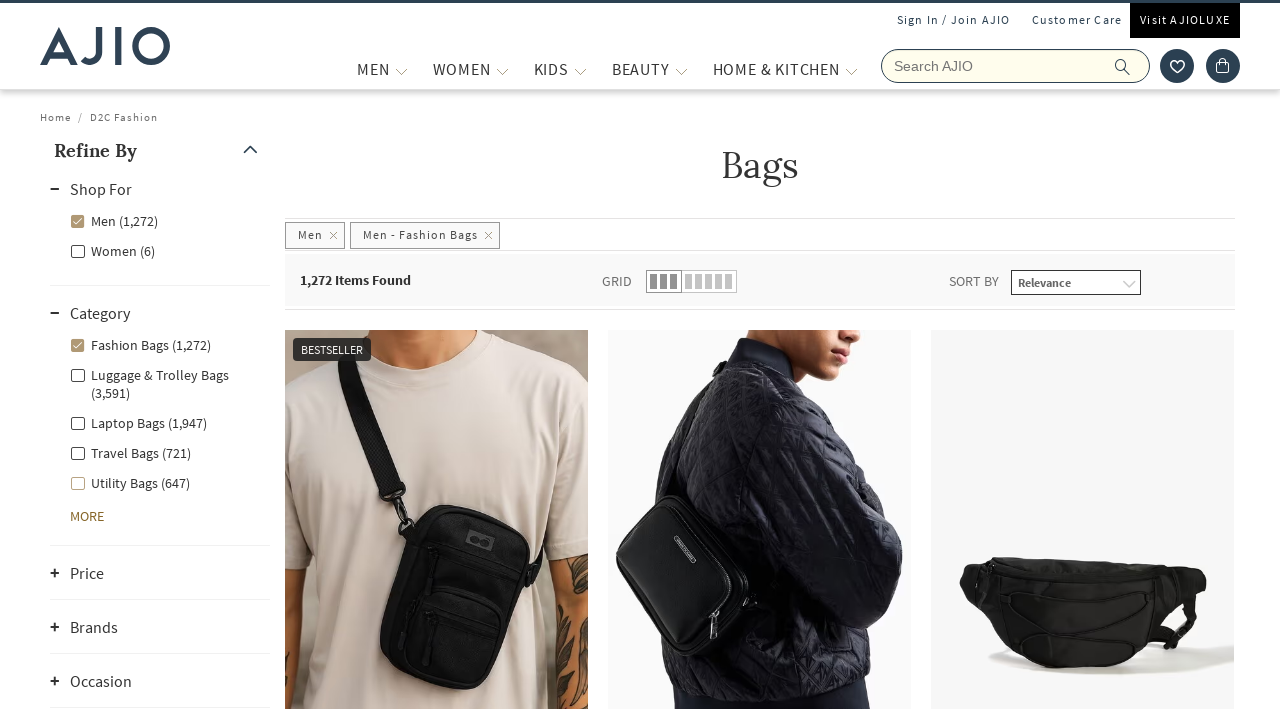

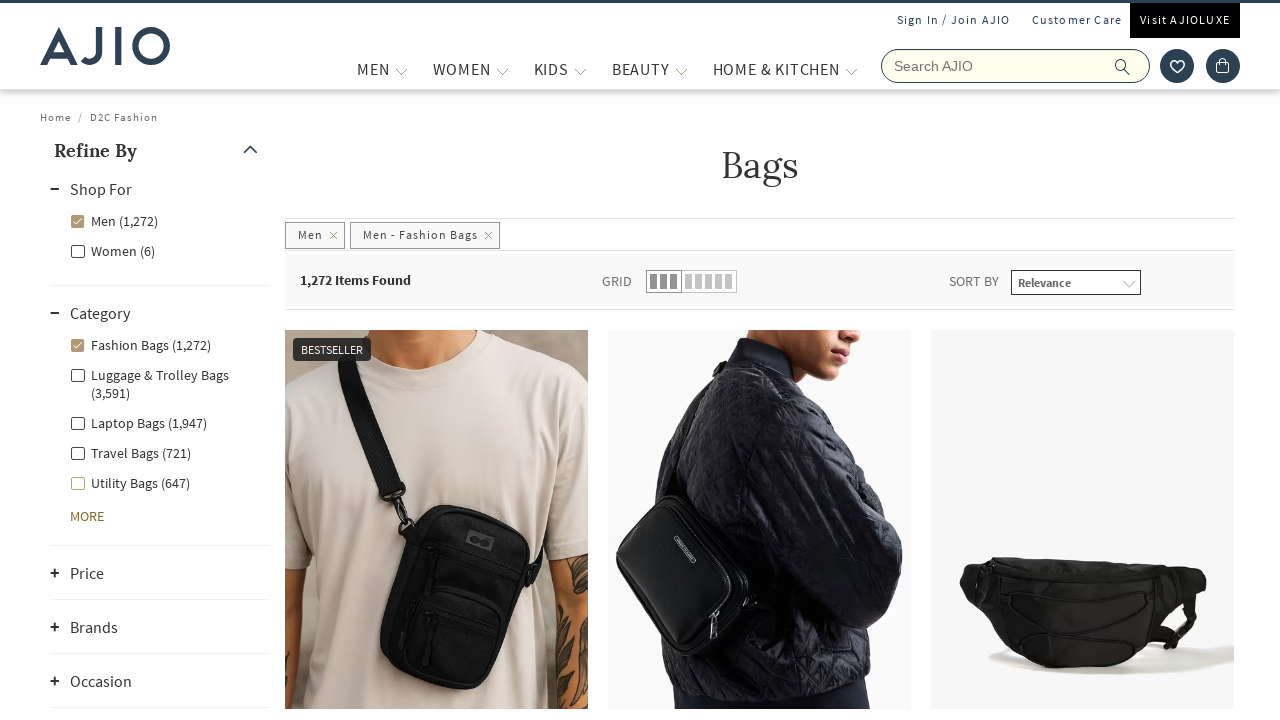